Validates that the sum of values in a web table column matches the displayed total amount

Starting URL: https://rahulshettyacademy.com/AutomationPractice/

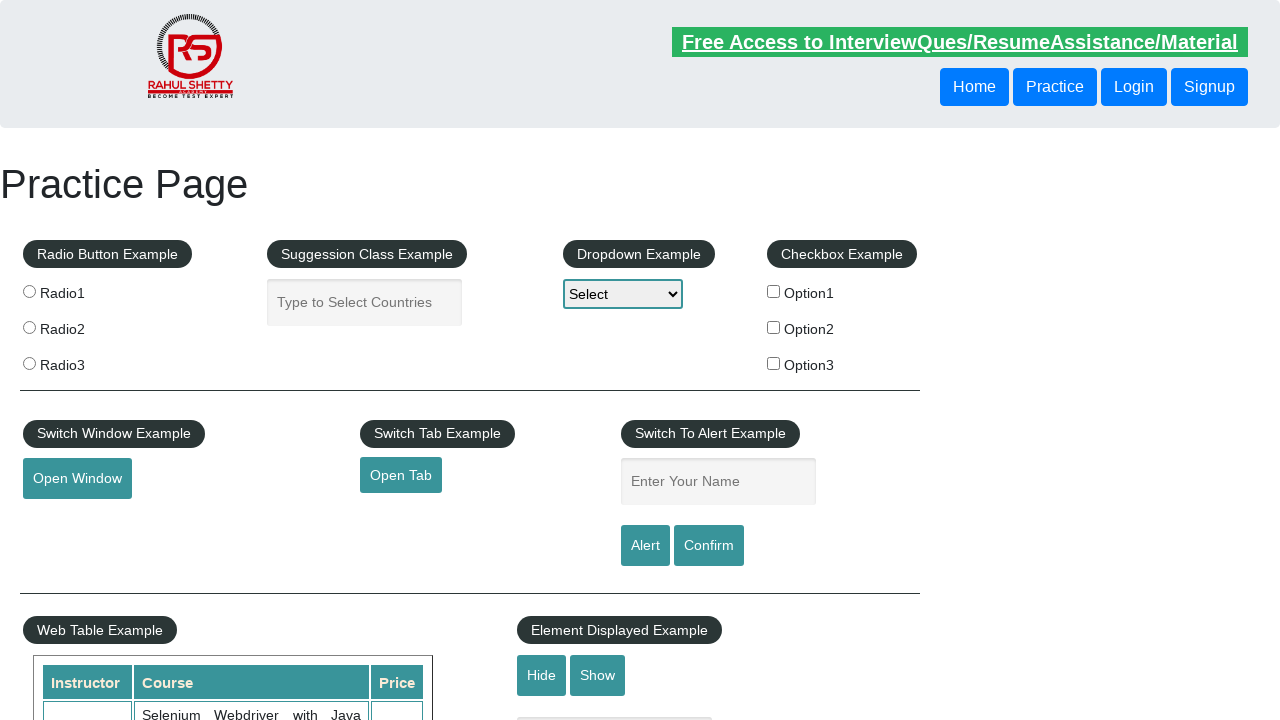

Waited for web table to load
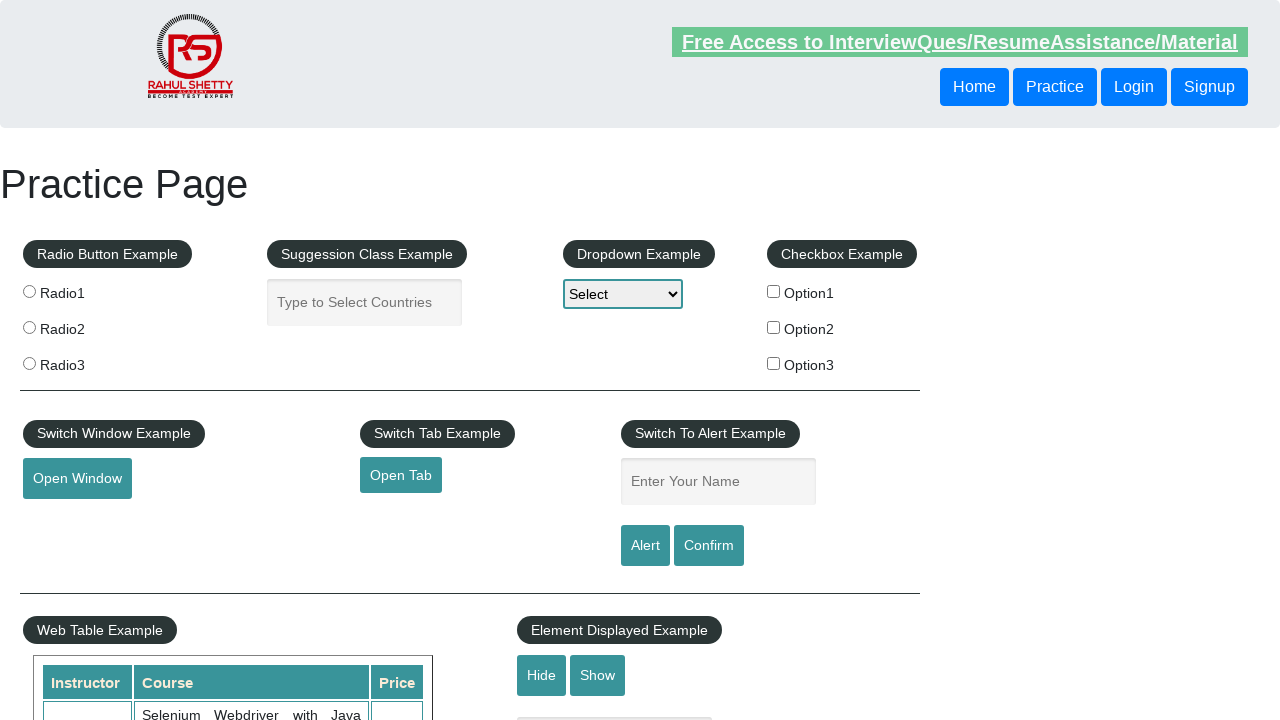

Retrieved all values from 4th column of web table
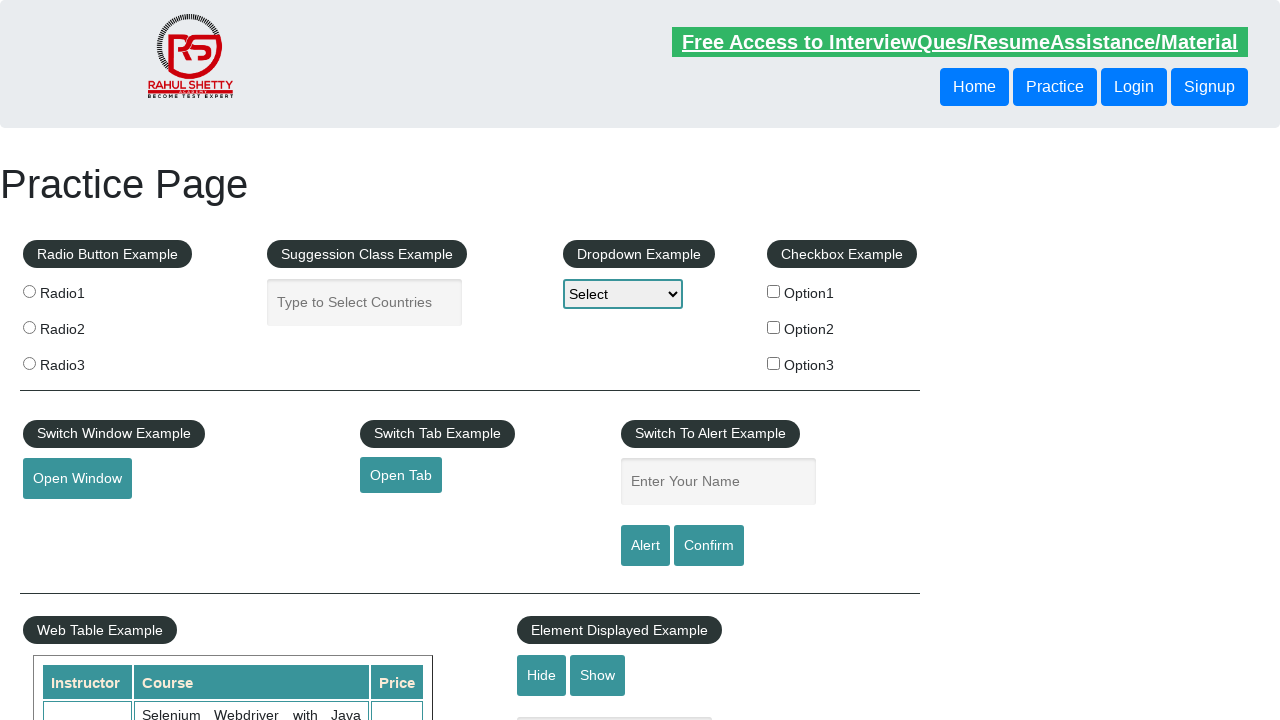

Calculated sum of column values: 296
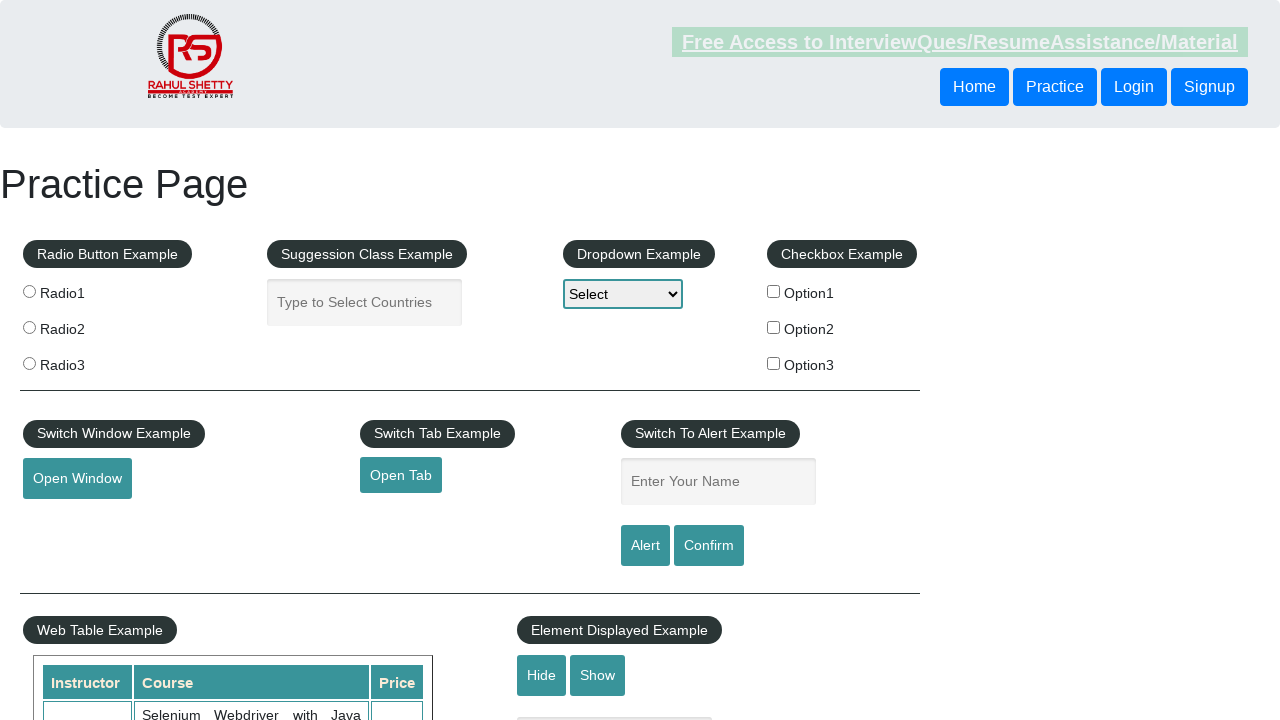

Located total amount element on page
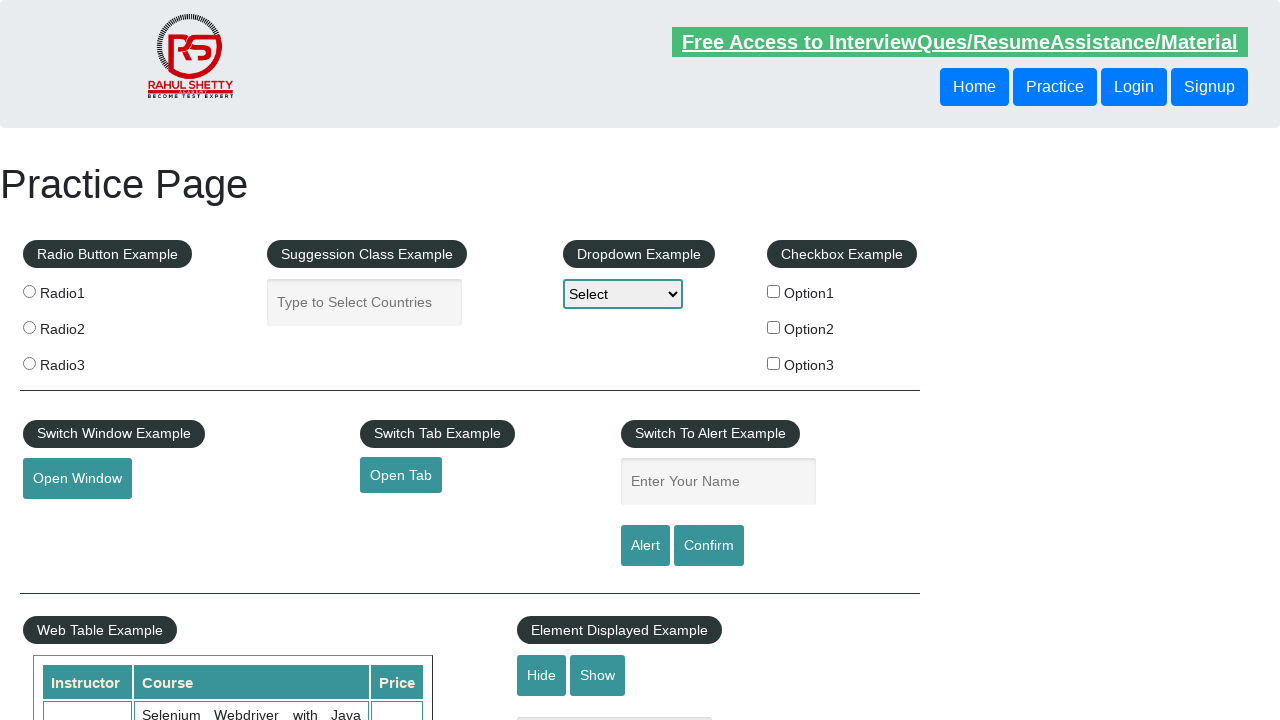

Extracted displayed total amount: 296
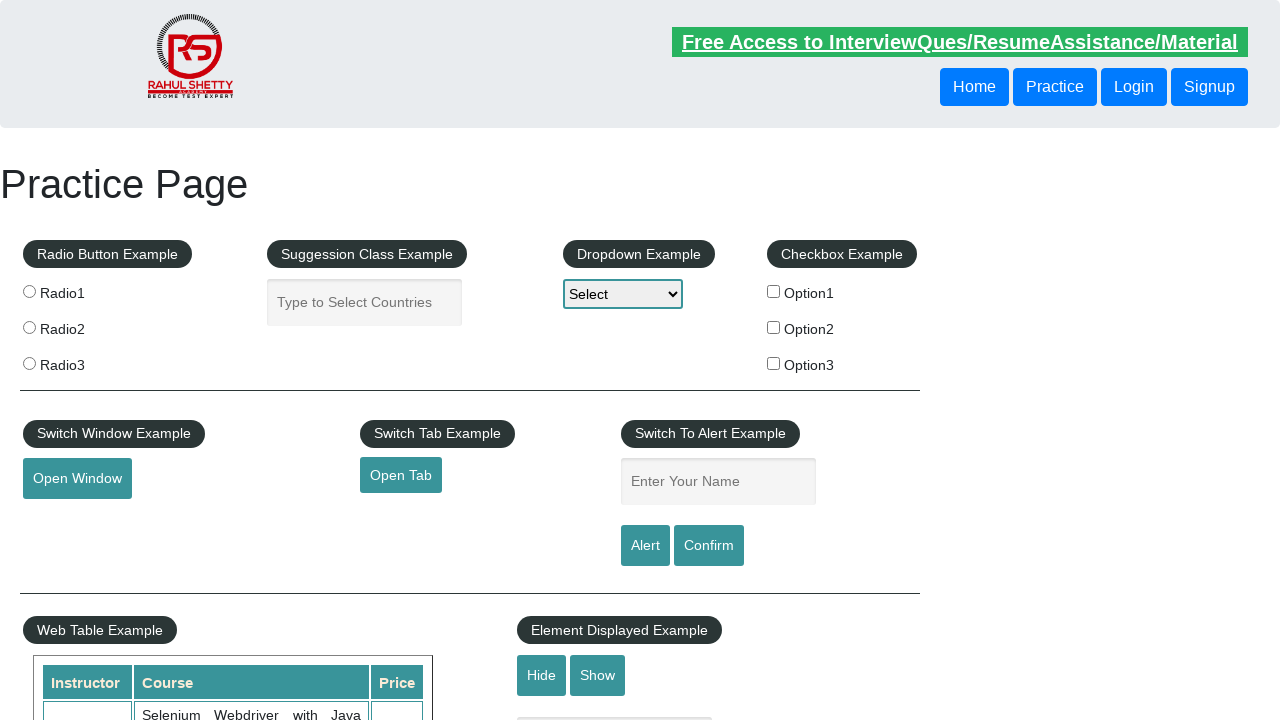

Verified calculated sum (296) matches displayed total (296)
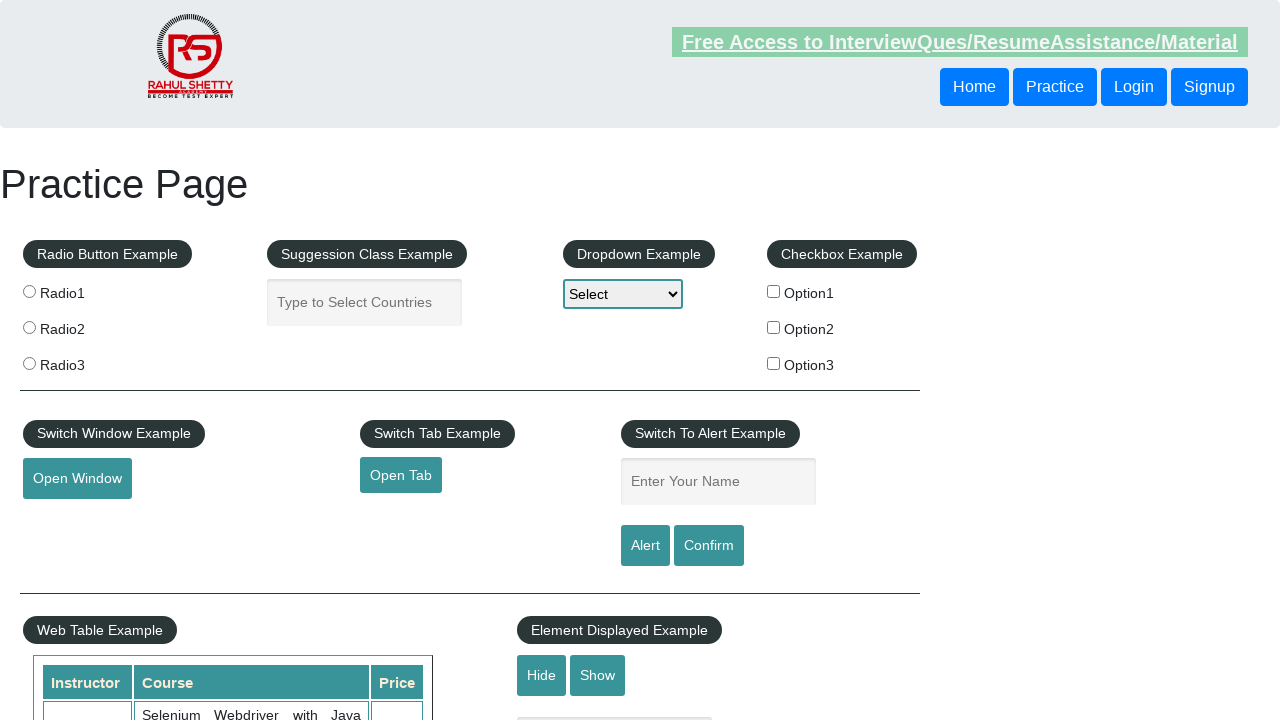

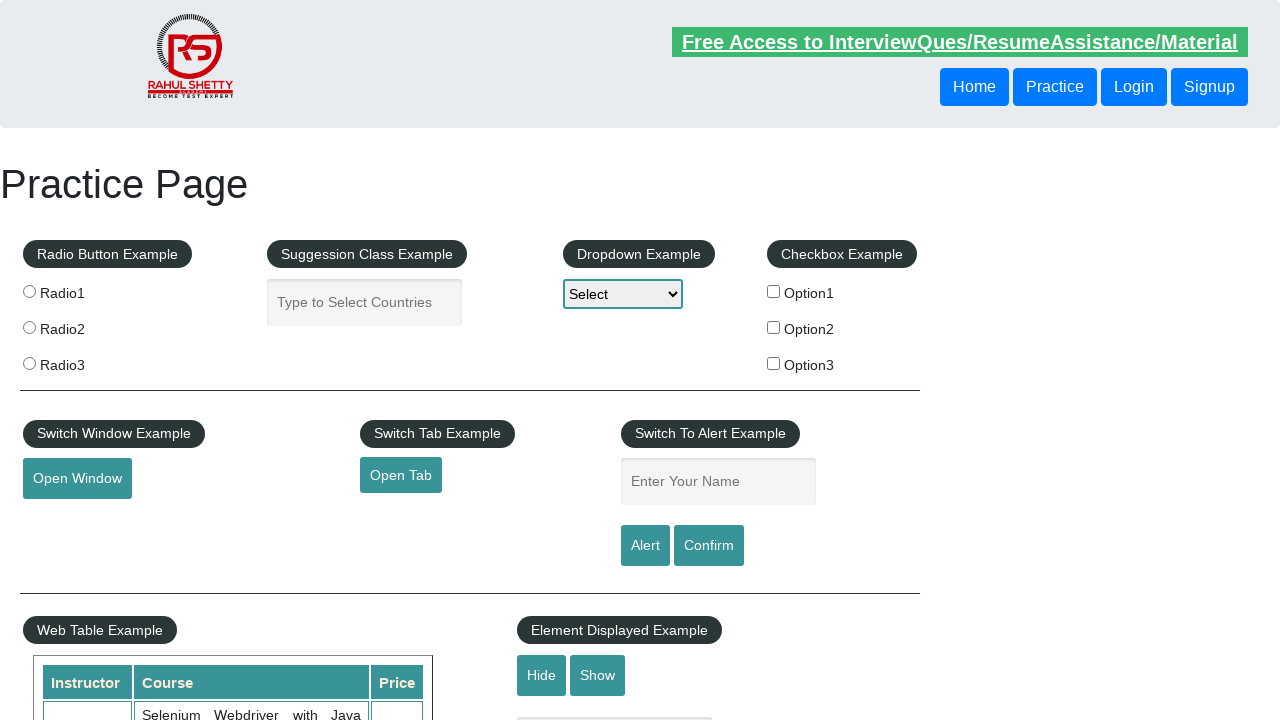